Tests the add/remove elements functionality by clicking the "Add Element" button to create a Delete button, verifying it appears, then clicking Delete and verifying the element is removed from the page.

Starting URL: https://practice.cydeo.com/add_remove_elements/

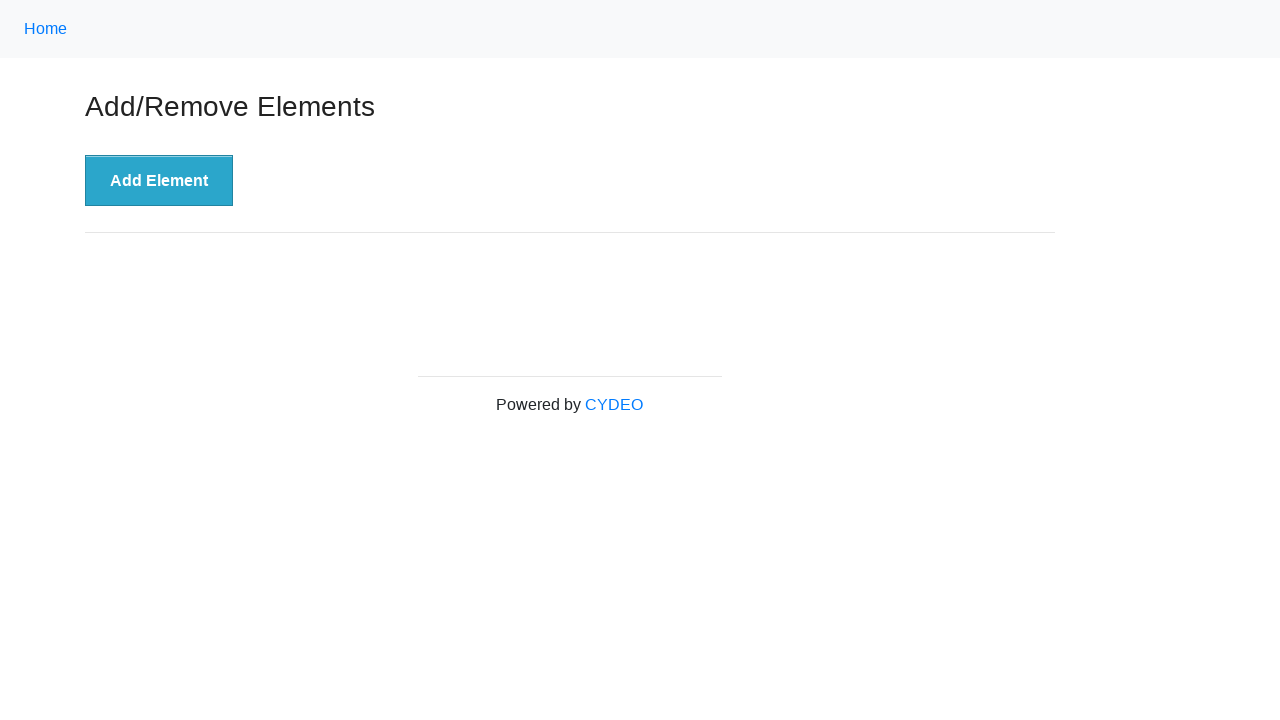

Clicked 'Add Element' button at (159, 181) on xpath=//button[text()='Add Element']
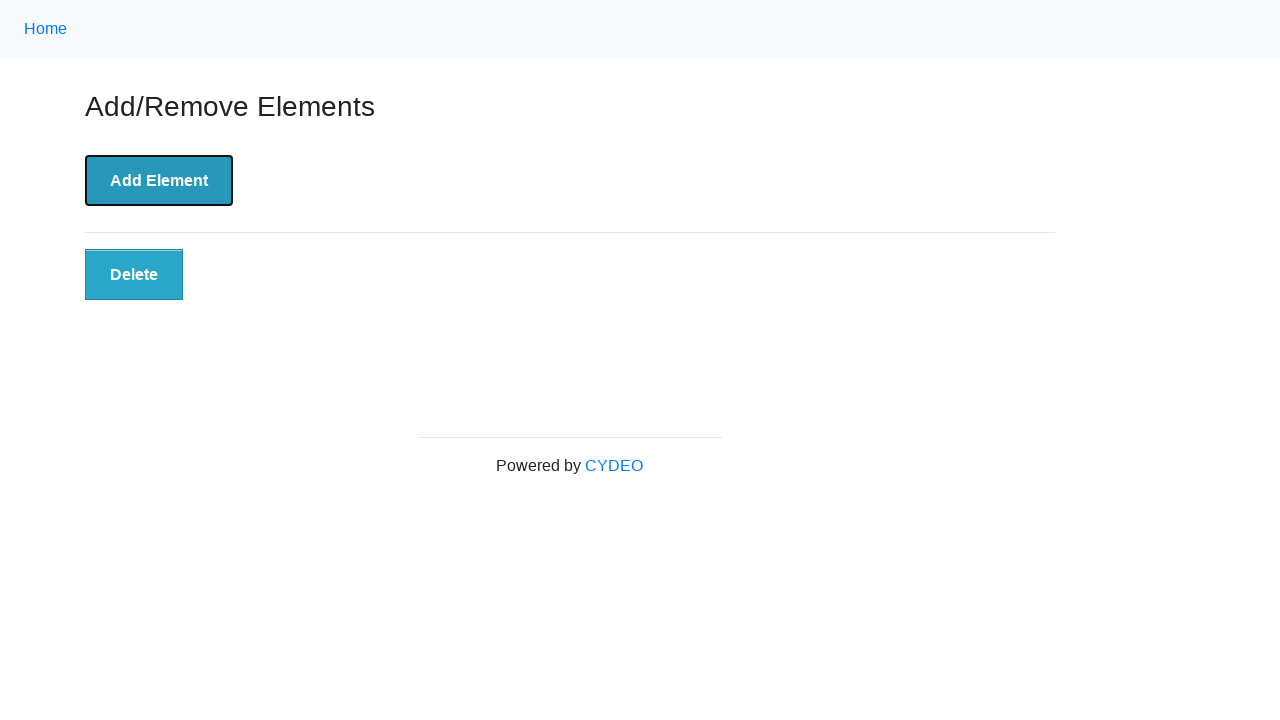

Delete button appeared on the page
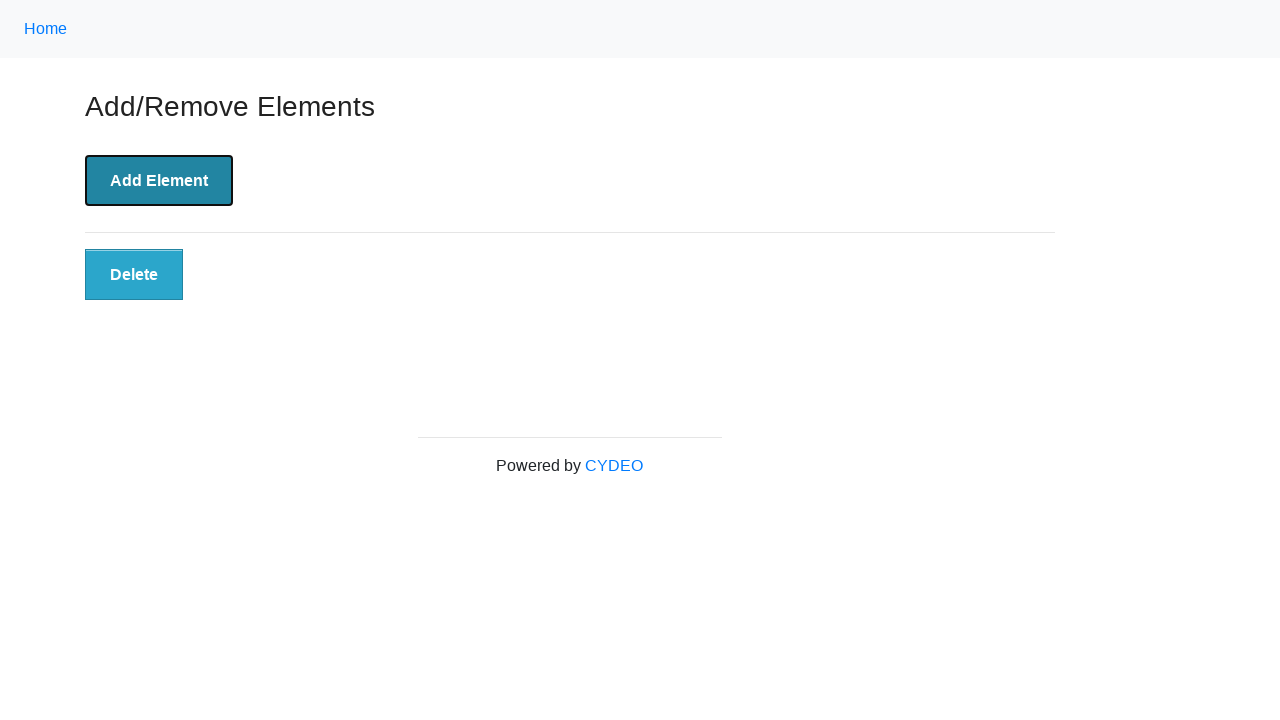

Verified Delete button is visible
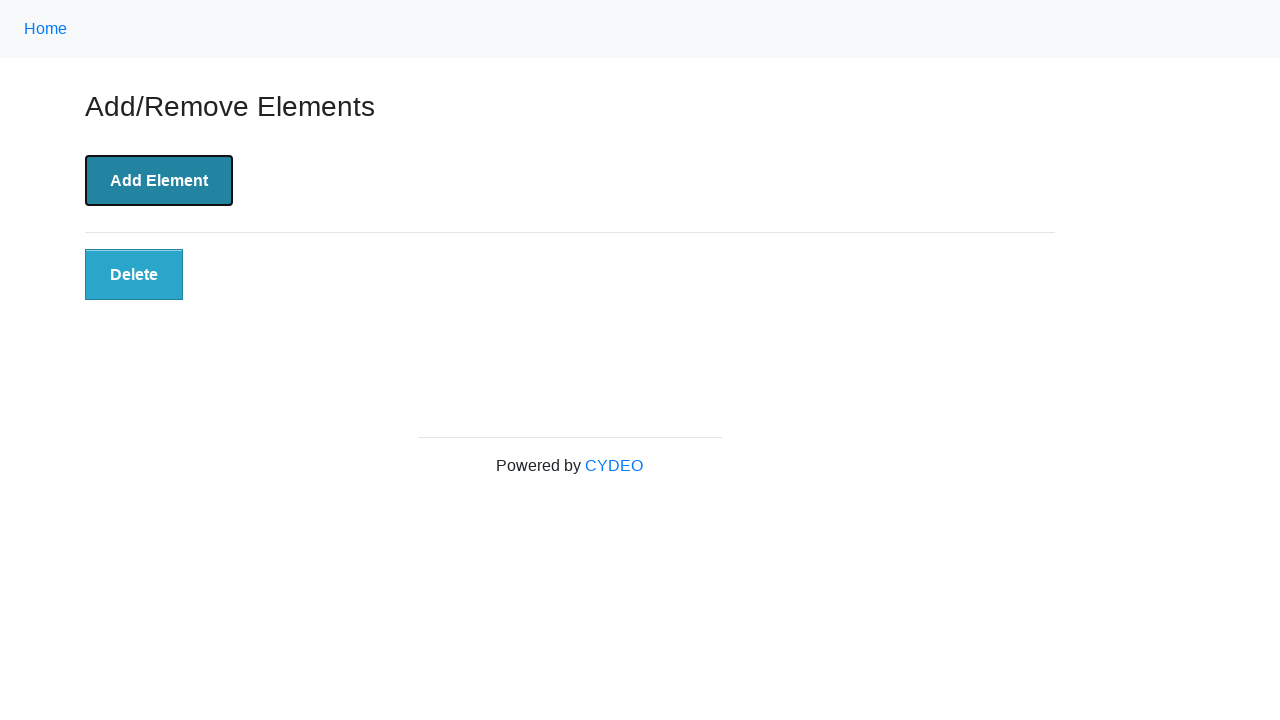

Clicked Delete button at (134, 275) on xpath=//button[@class='added-manually']
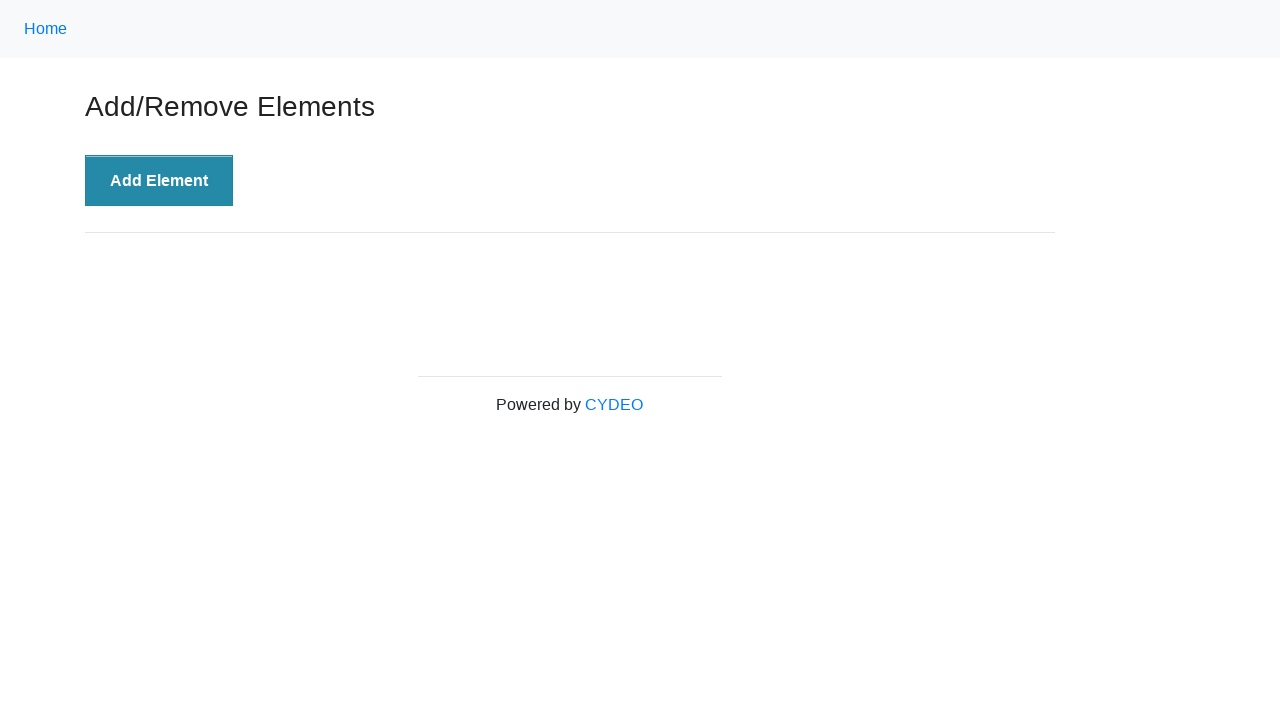

Verified Delete button was removed from the page
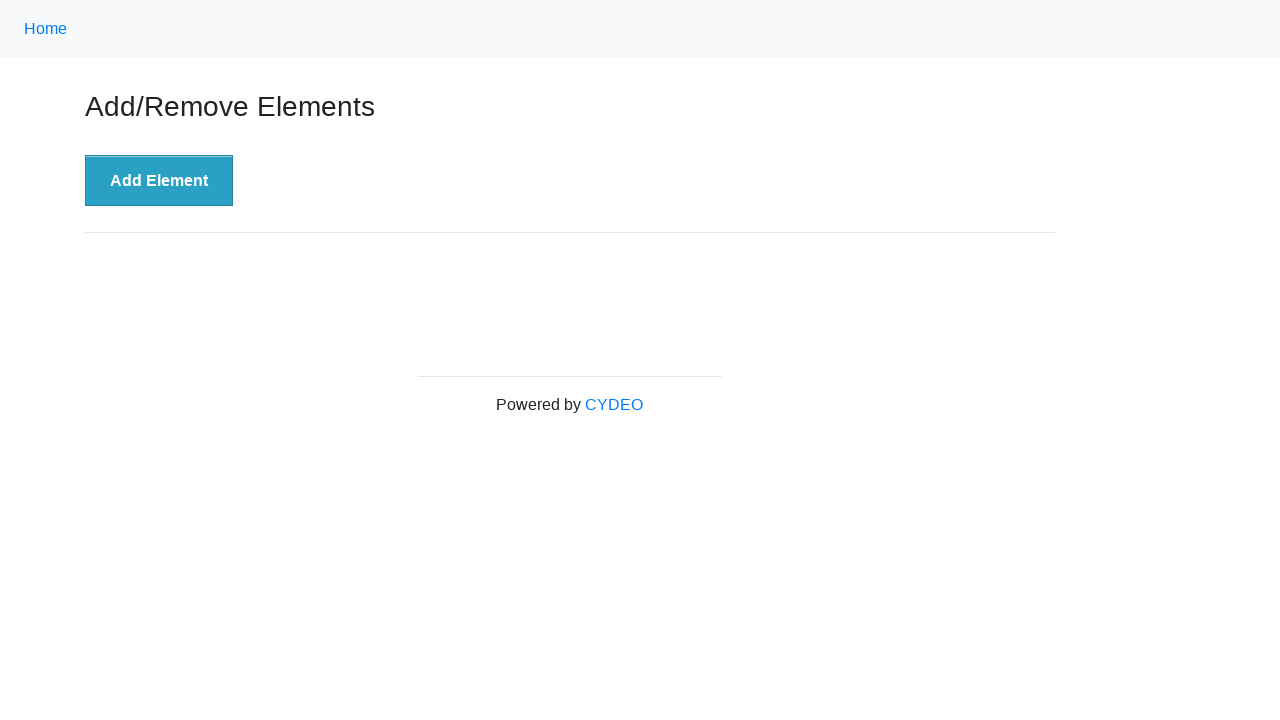

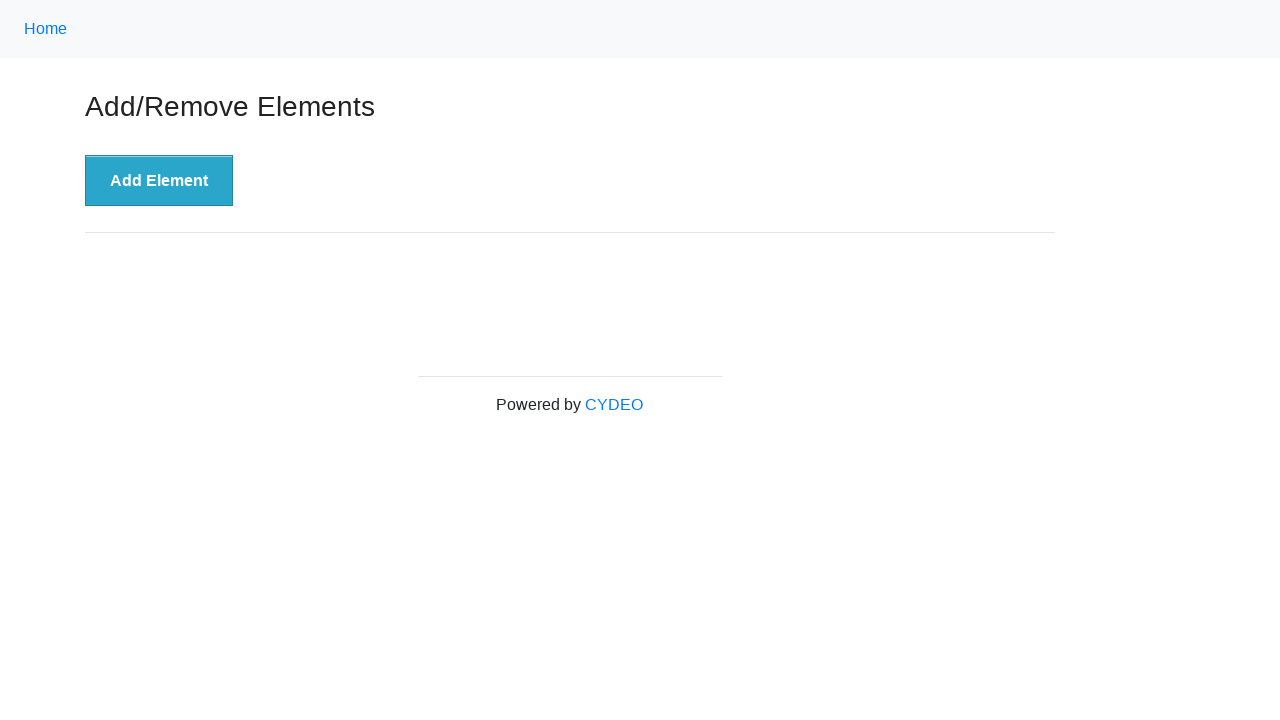